Tests JavaScript confirmation alert handling by clicking a button to trigger the alert, accepting it, and verifying the result message displays correctly.

Starting URL: http://the-internet.herokuapp.com/javascript_alerts

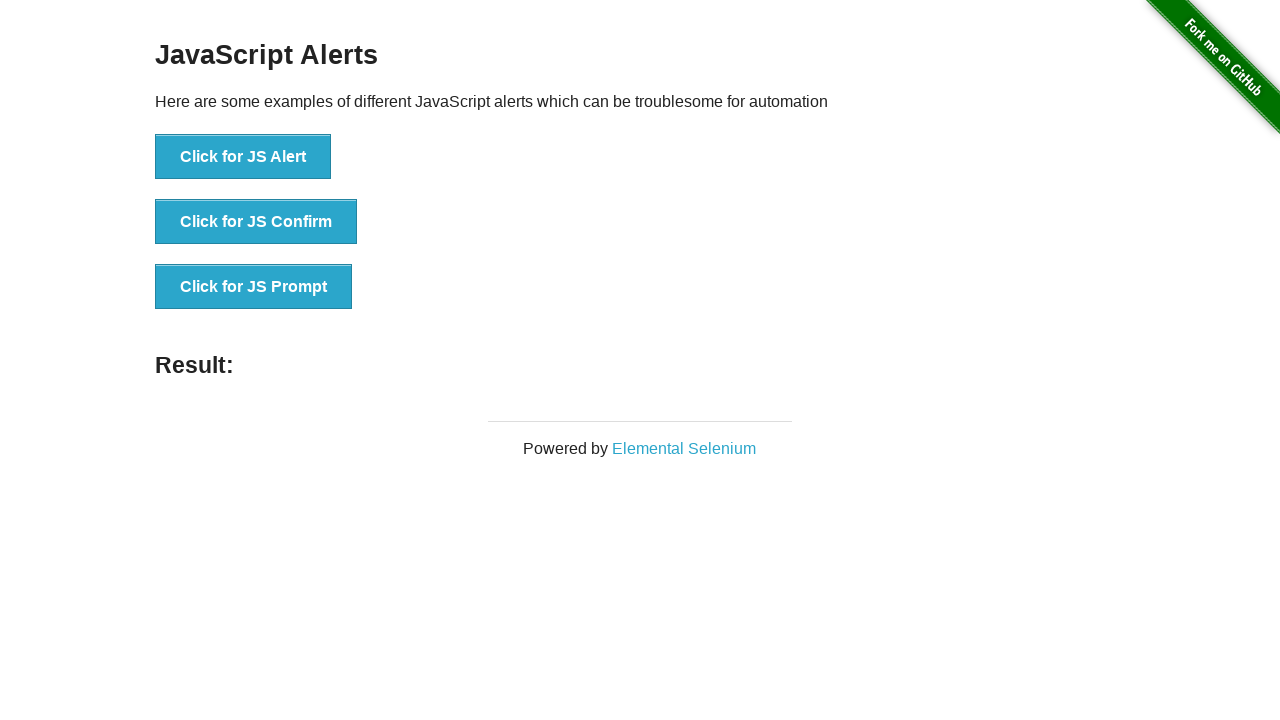

Clicked the second button to trigger JavaScript confirmation dialog at (256, 222) on .example li:nth-child(2) button
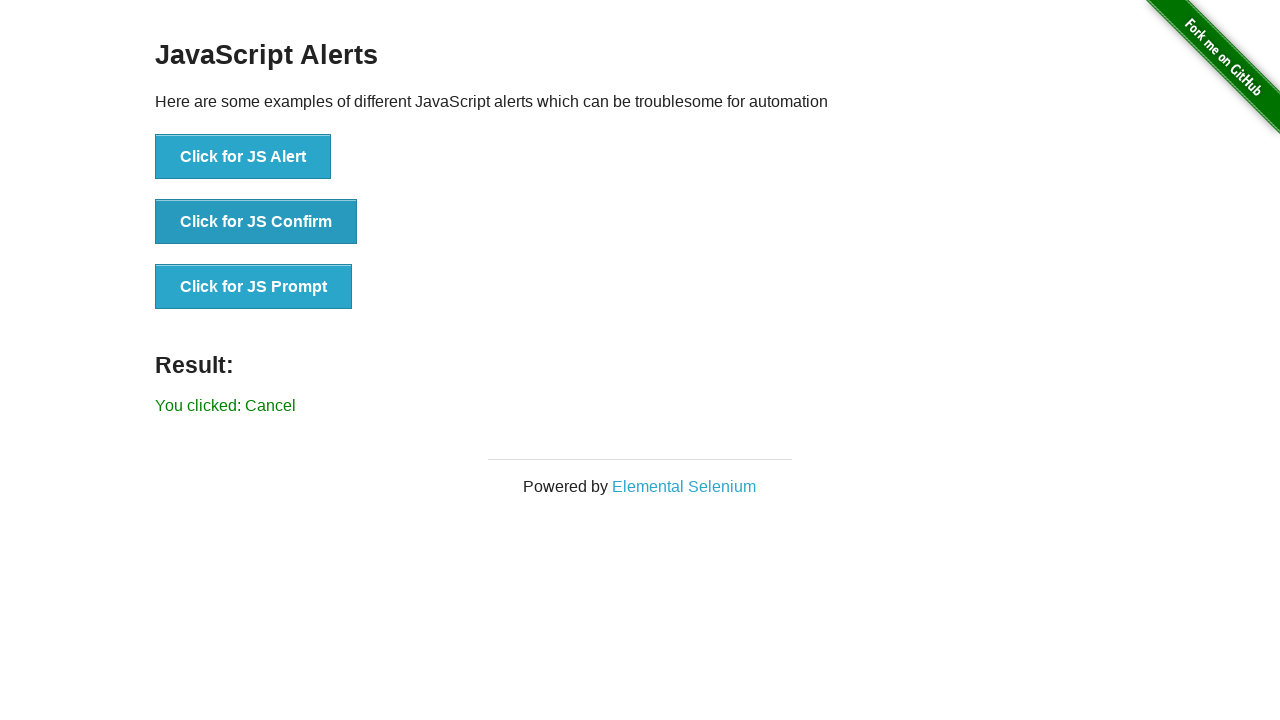

Set up dialog handler to accept alerts
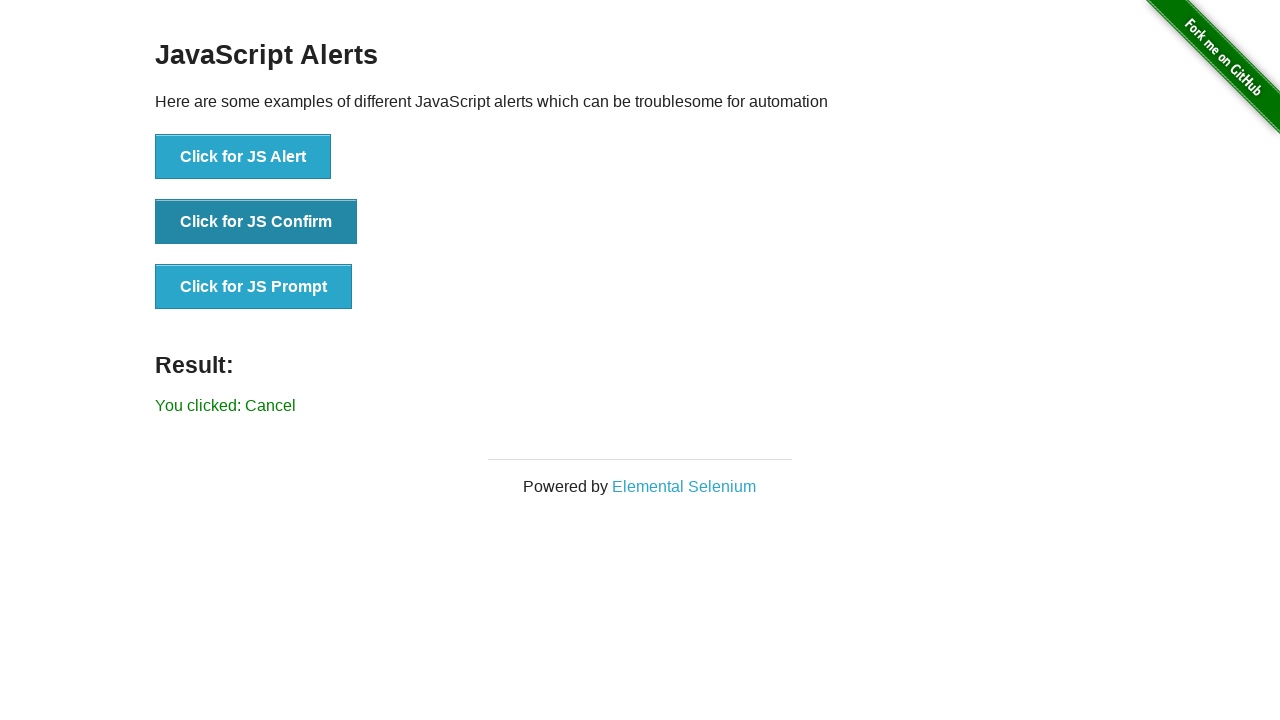

Re-clicked the second button to trigger the confirmation dialog at (256, 222) on .example li:nth-child(2) button
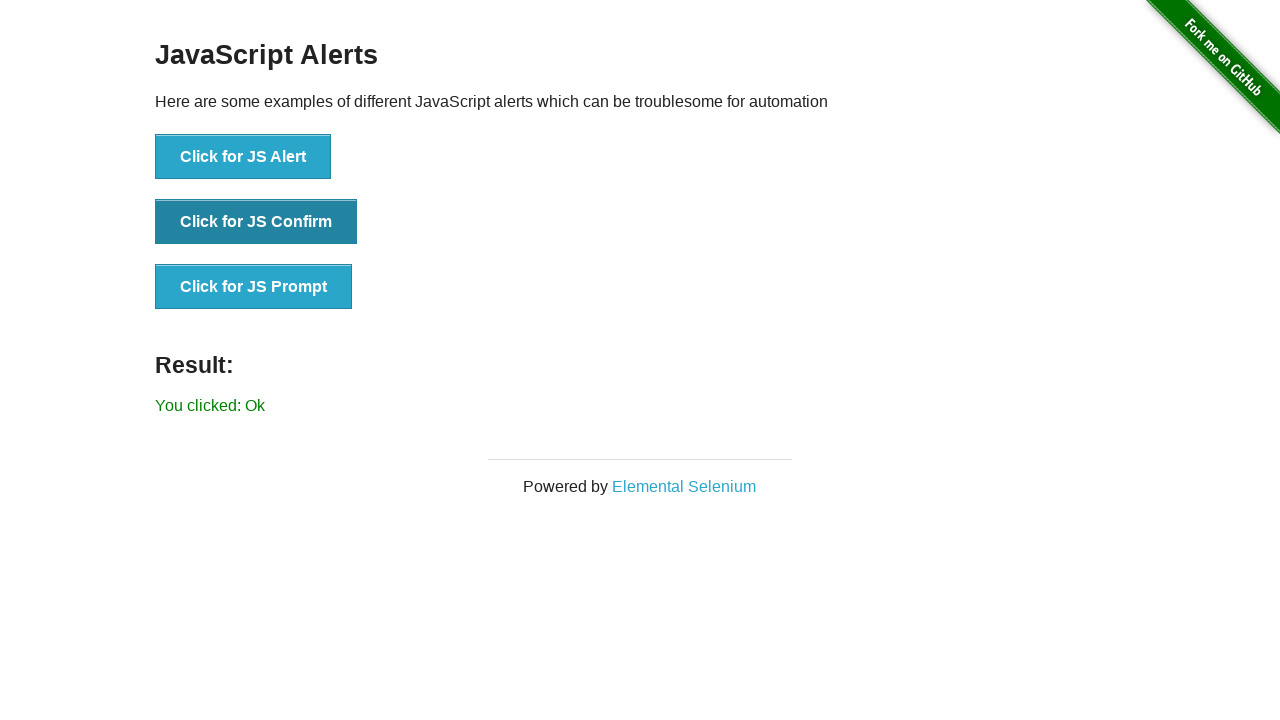

Result message element loaded
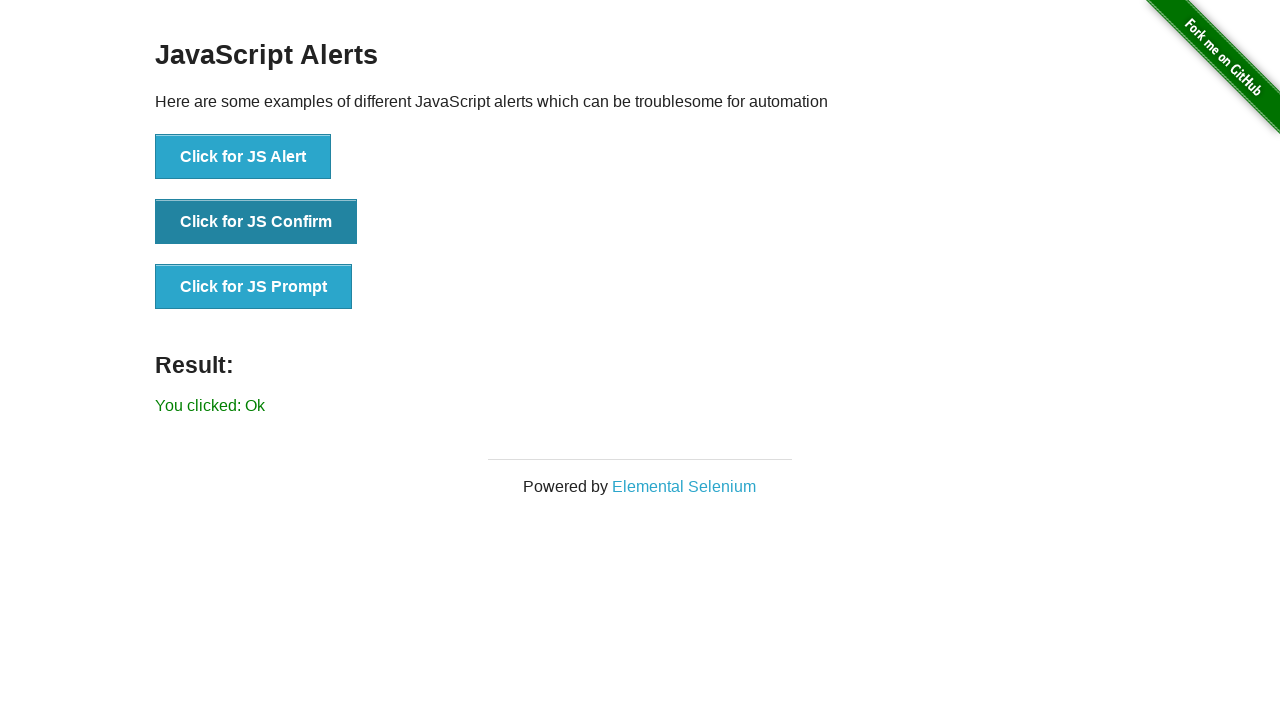

Retrieved result message text content
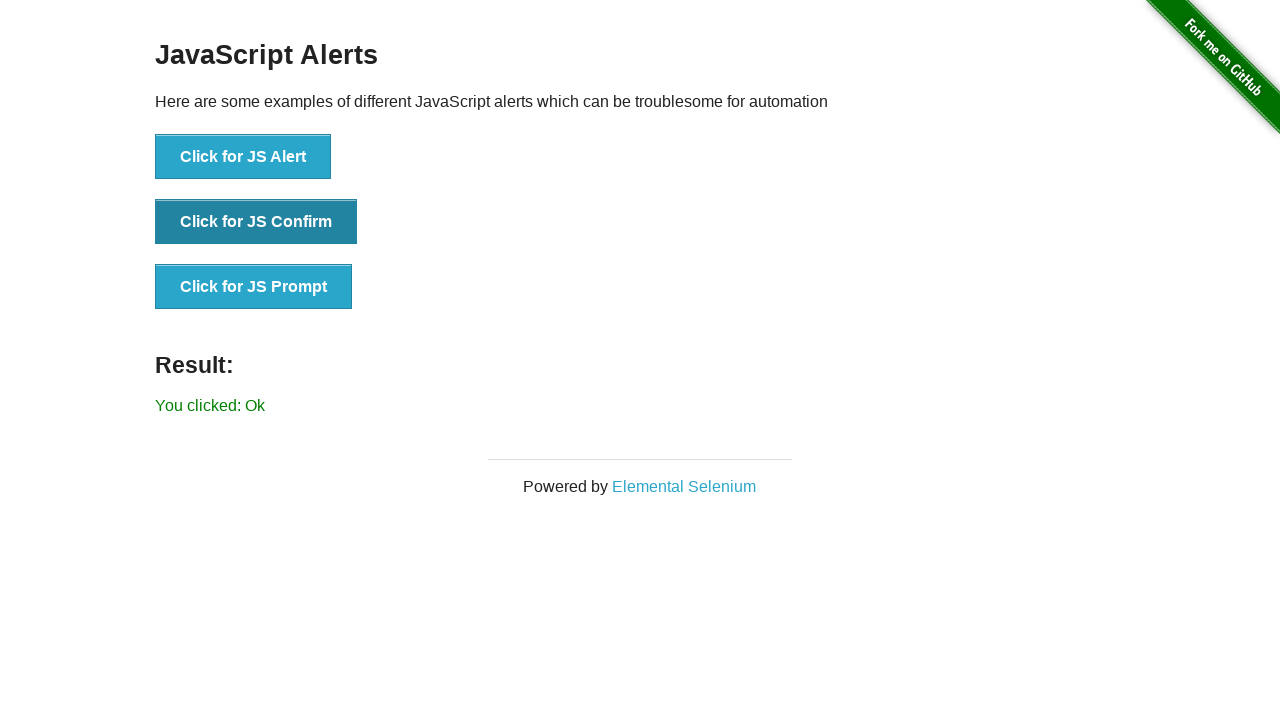

Verified result message displays 'You clicked: Ok'
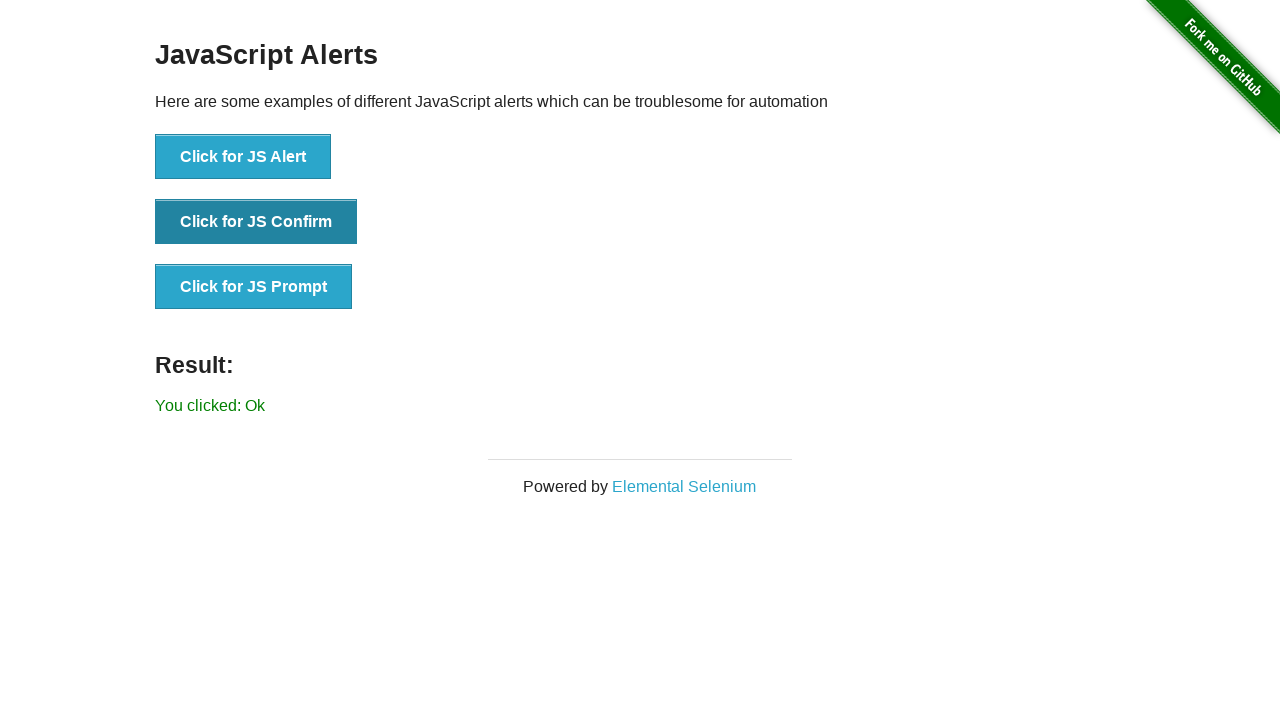

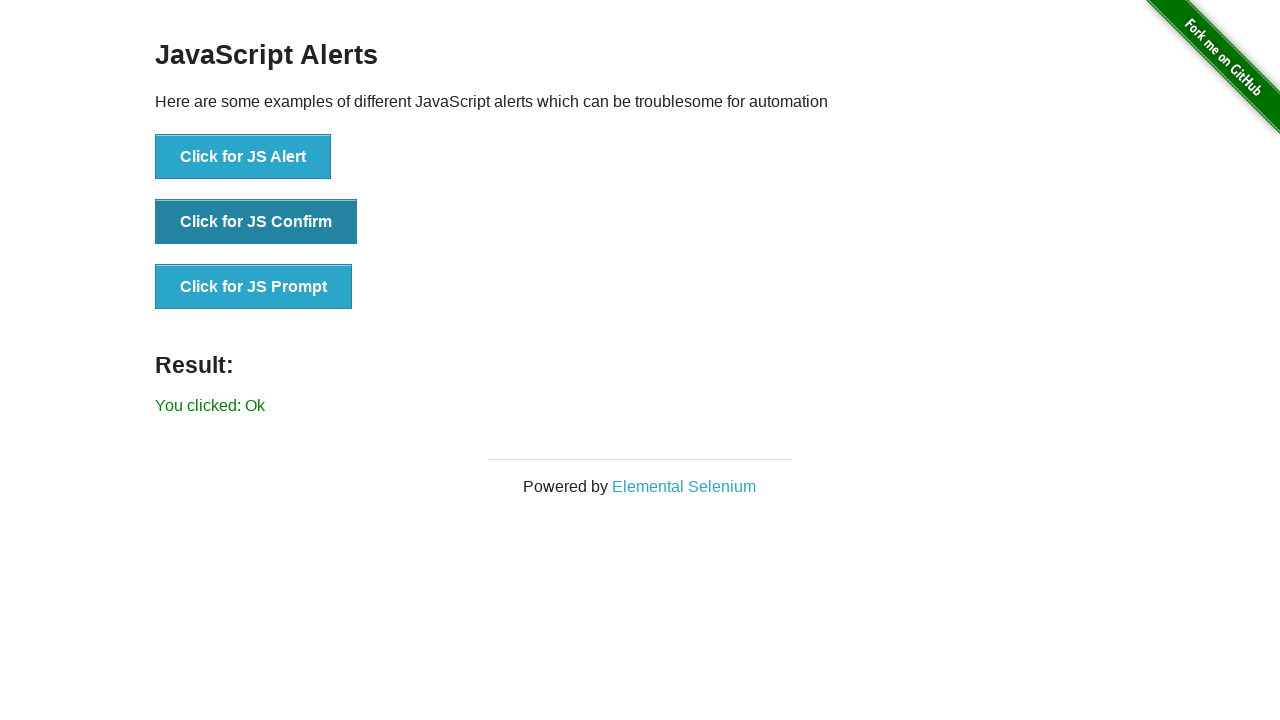